Tests the Logo button by clicking it and verifying it redirects to the home page

Starting URL: https://ancabota09.wixsite.com/intern

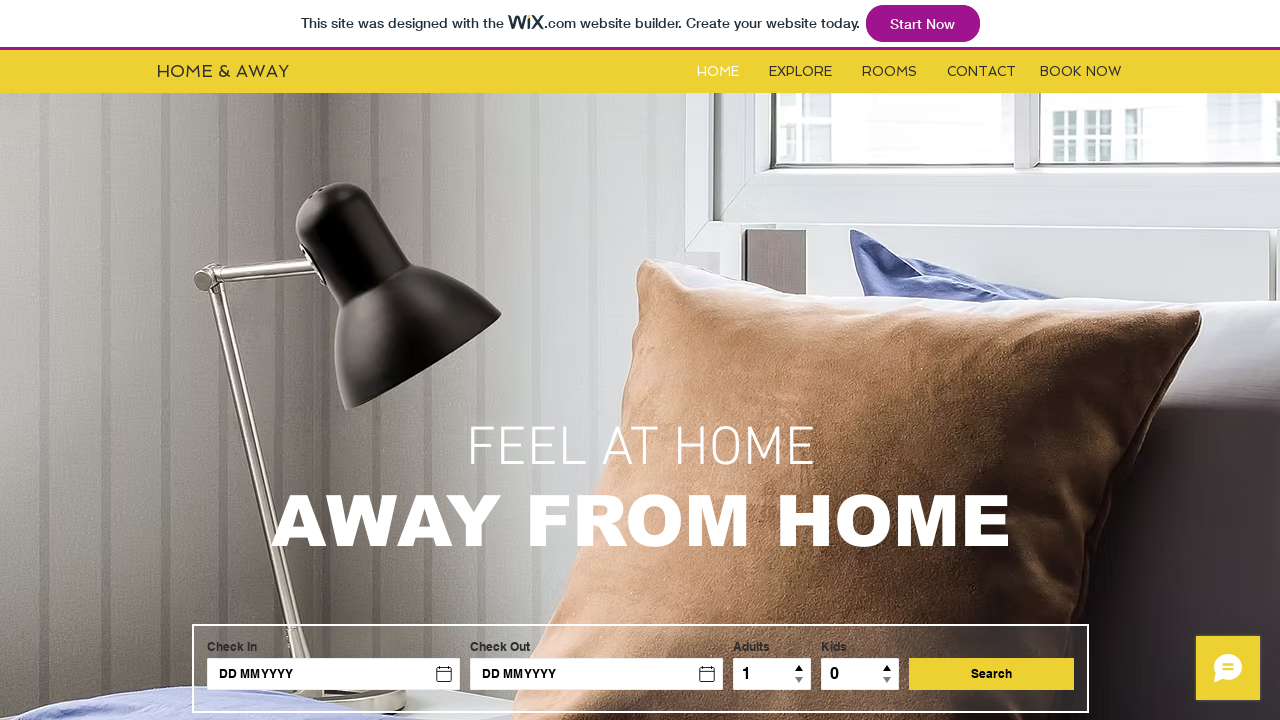

Clicked the Logo button at (267, 71) on #i6ksxrtk
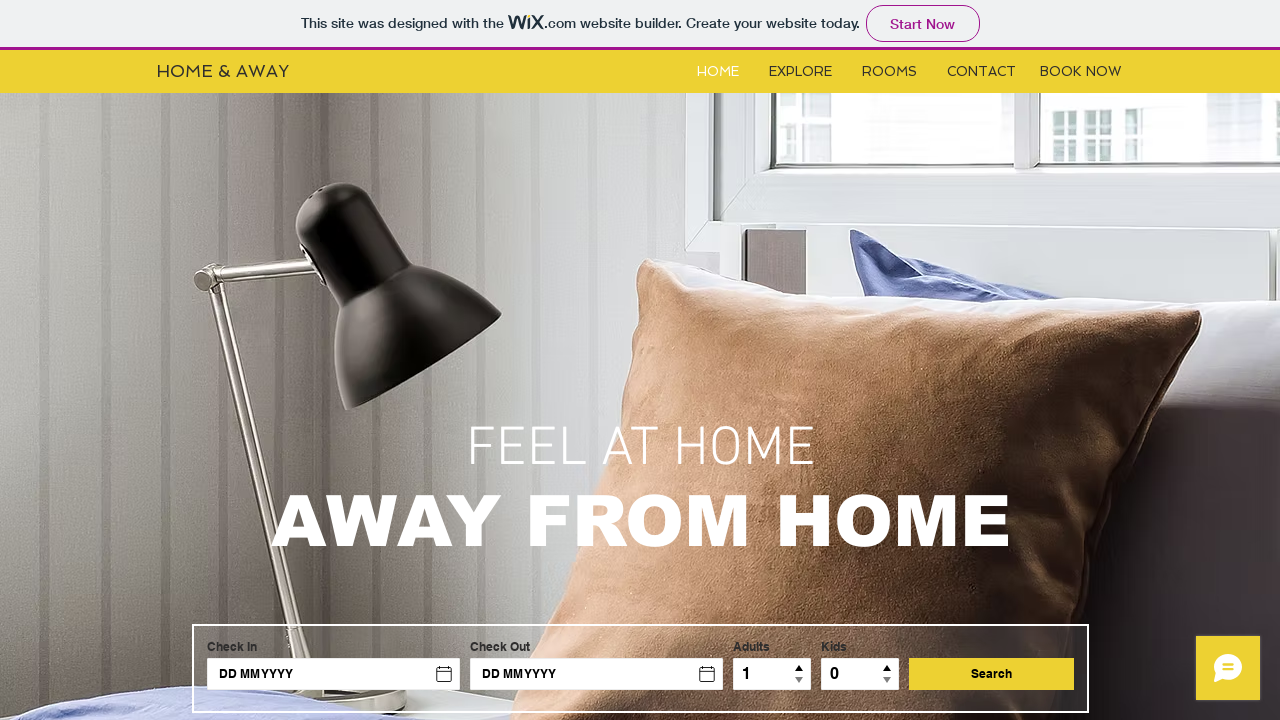

Verified redirect to home page URL
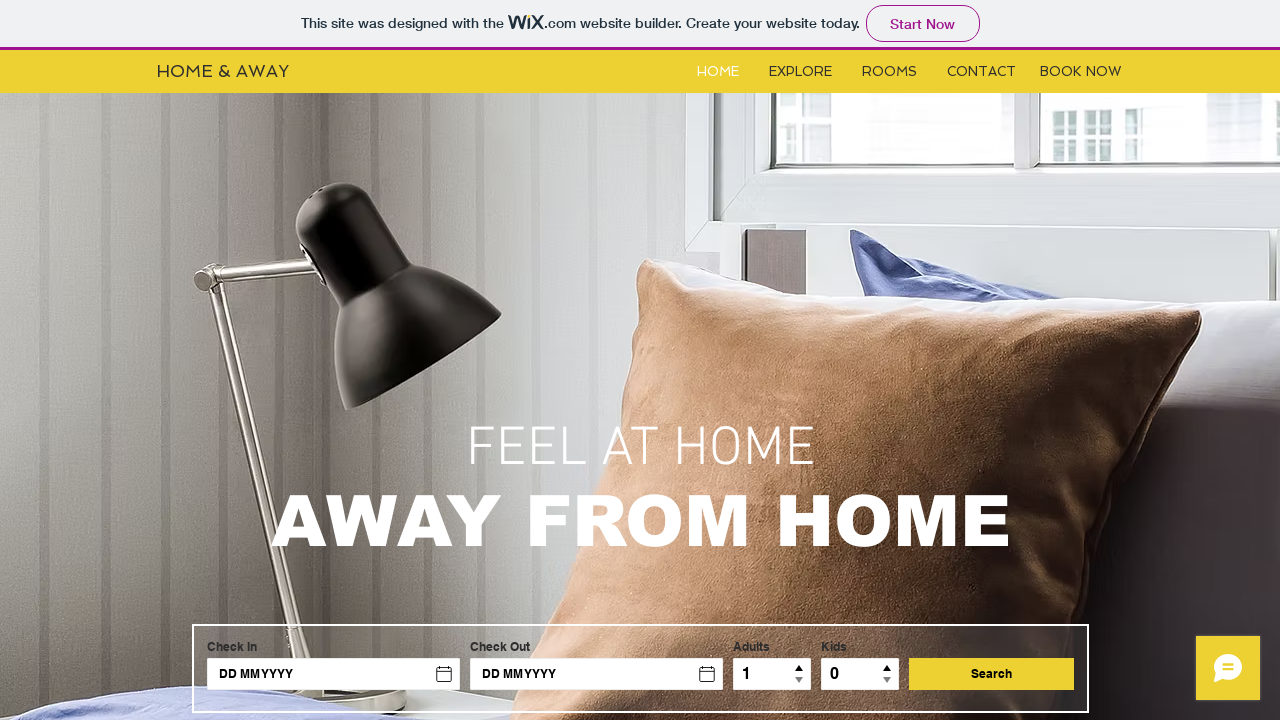

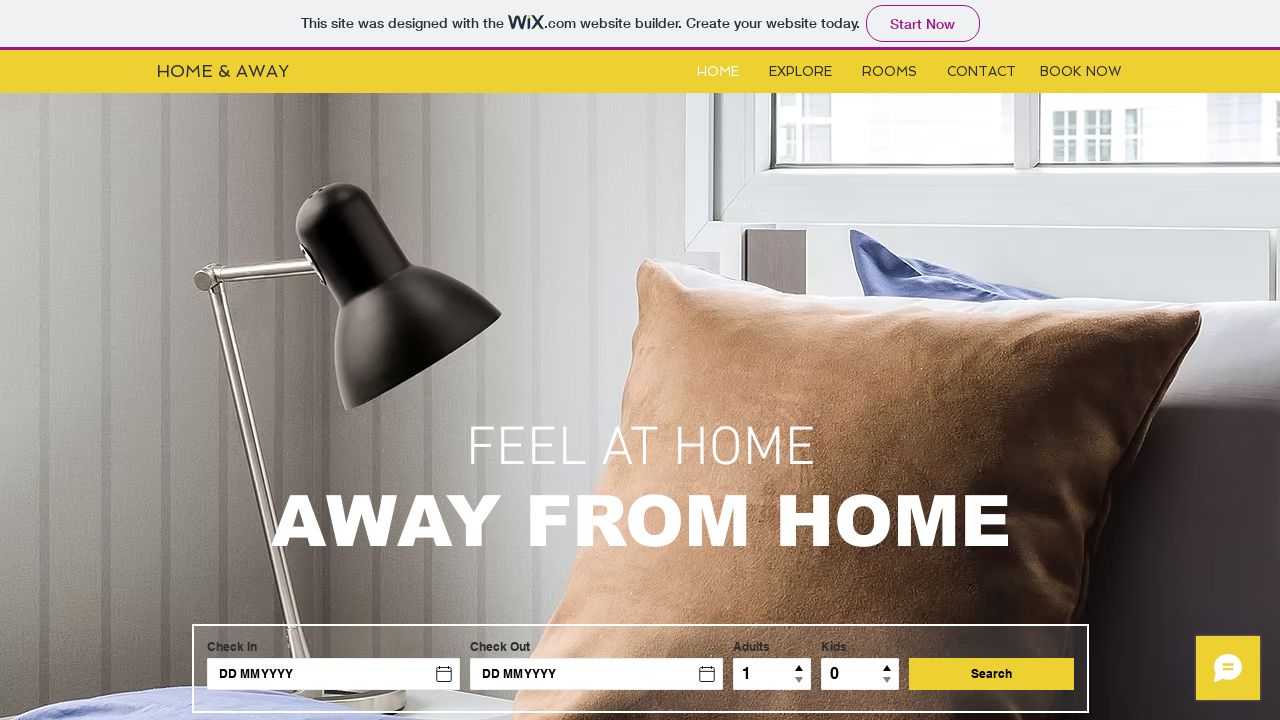